Tests mouse hover functionality by hovering over an element and clicking a submenu option that appears

Starting URL: https://rahulshettyacademy.com/AutomationPractice/

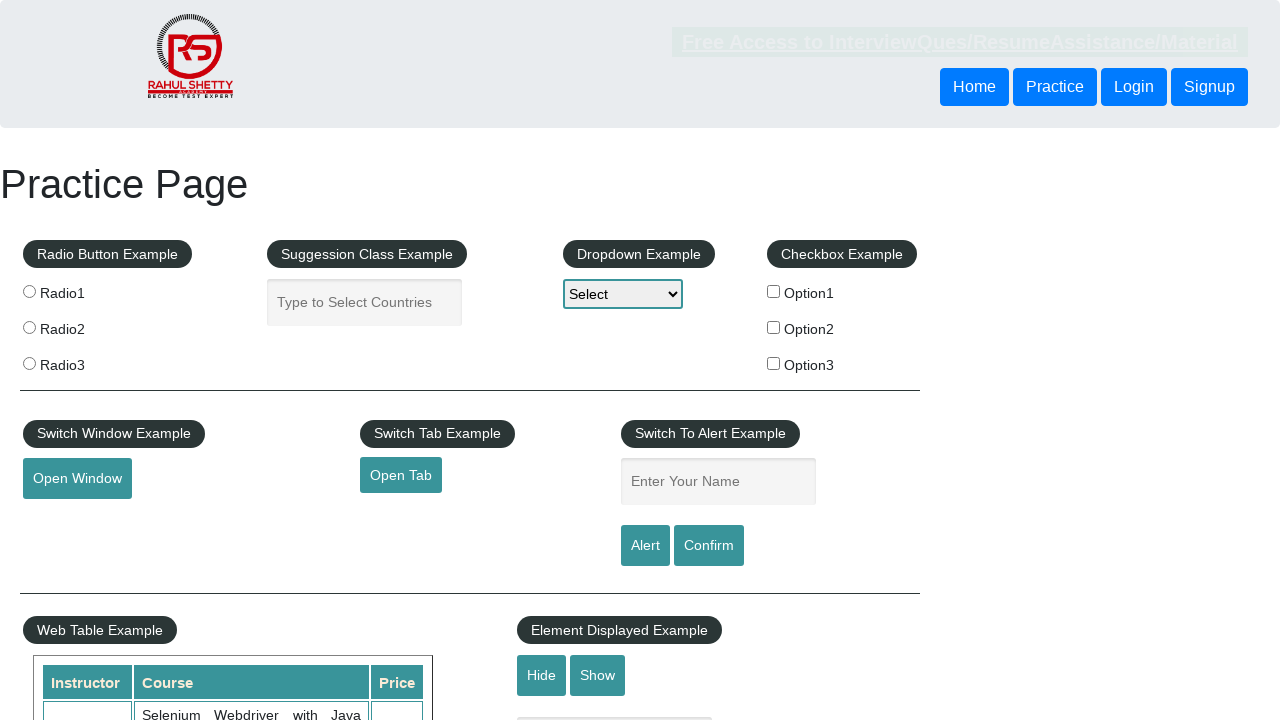

Hovered over mousehover element to reveal submenu at (83, 361) on #mousehover
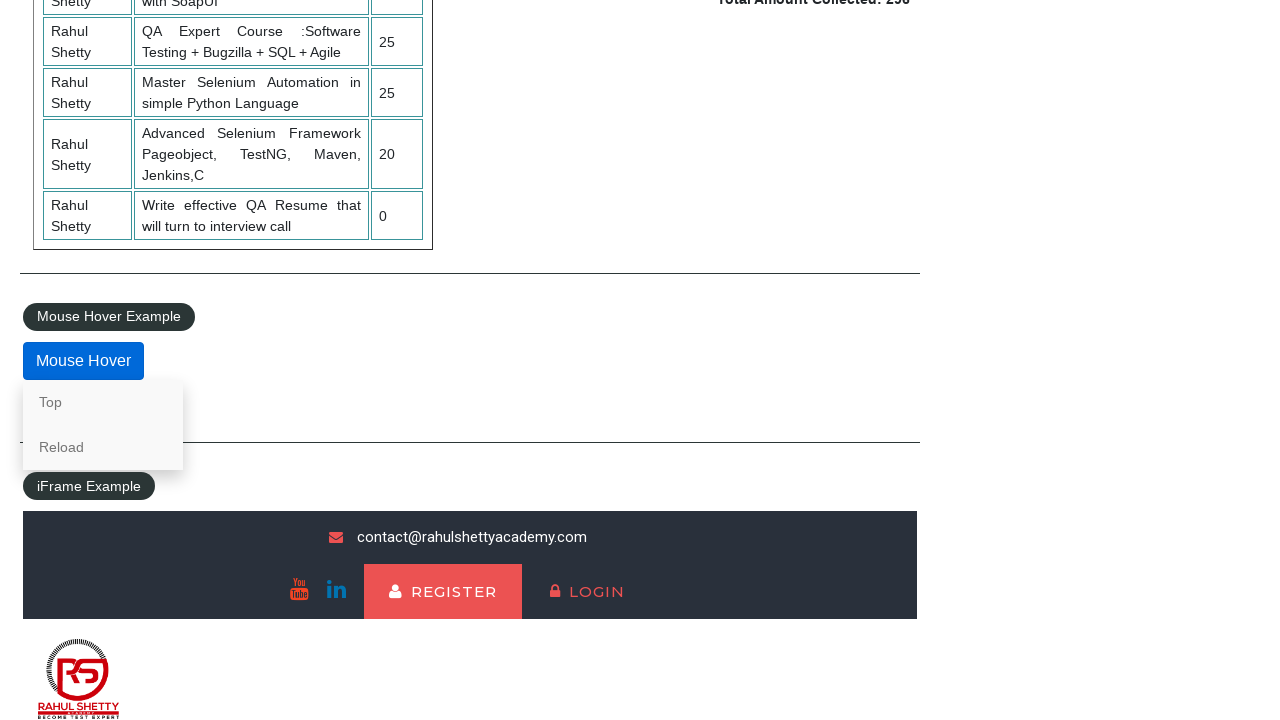

Clicked the Reload link in the submenu at (103, 447) on text=Reload
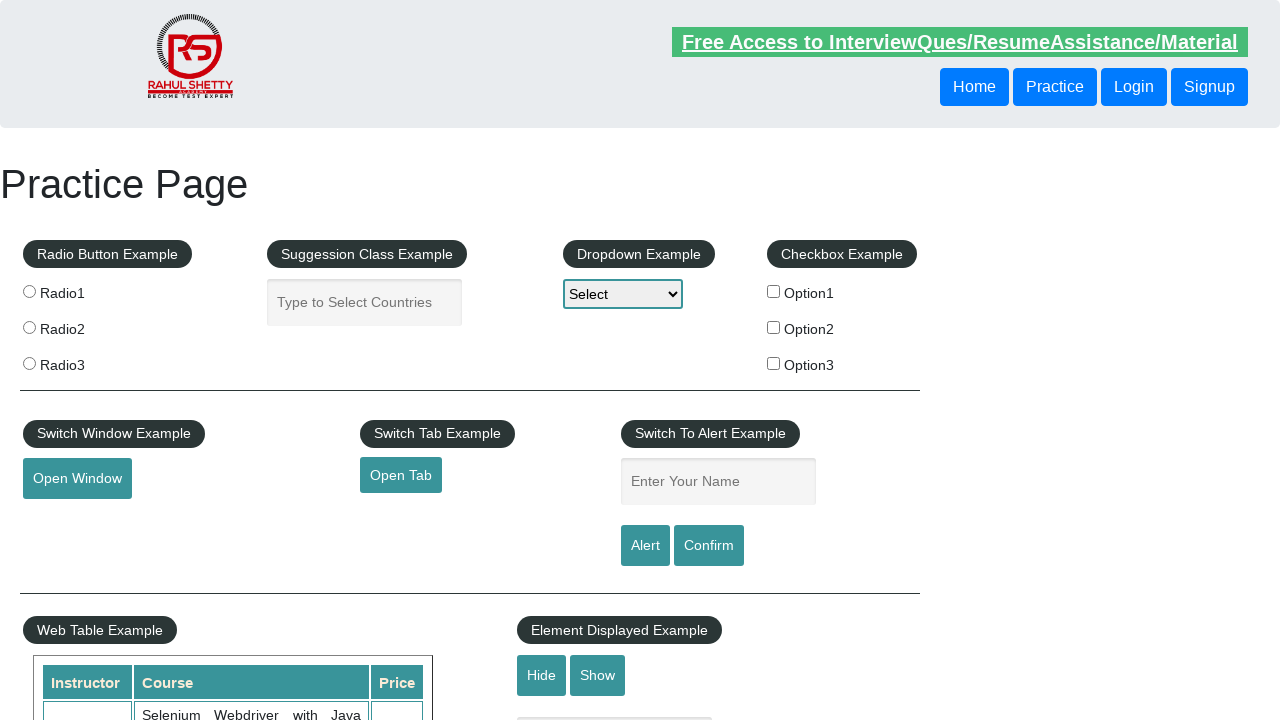

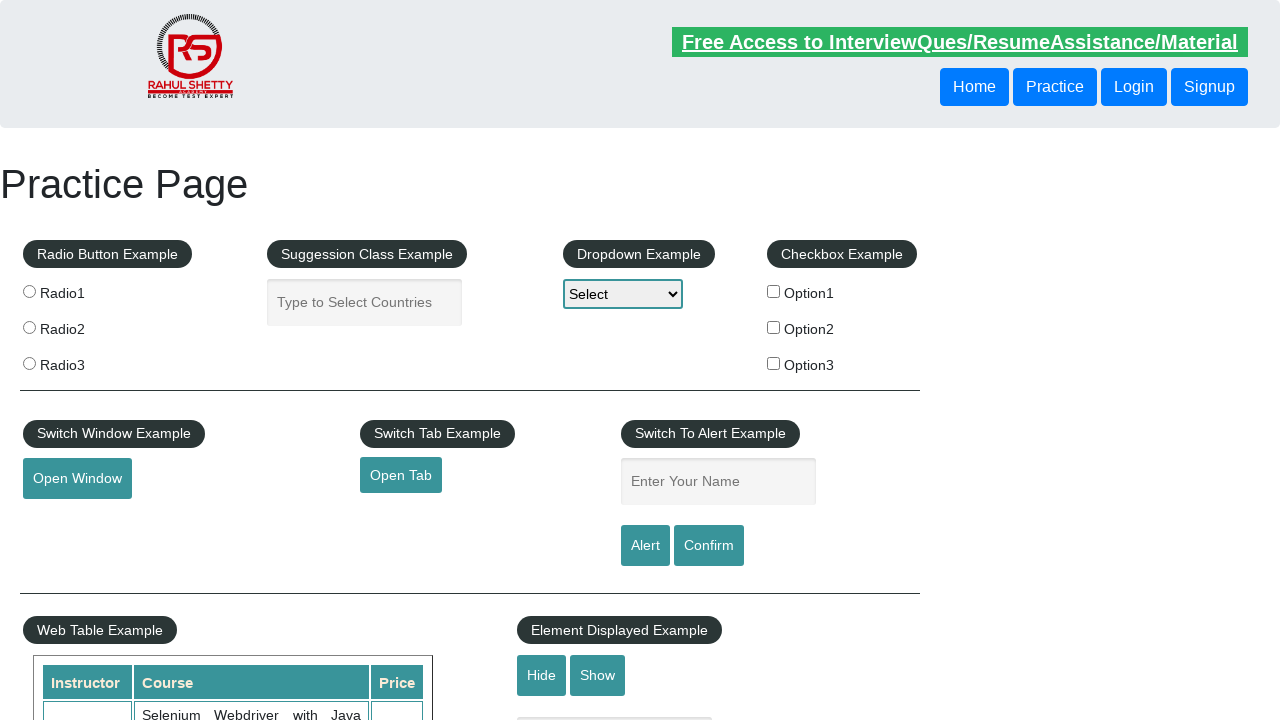